Opens the homepage, clicks on the Context Menu link, and verifies that the context menu page loads correctly by checking for specific text content.

Starting URL: https://the-internet.herokuapp.com/

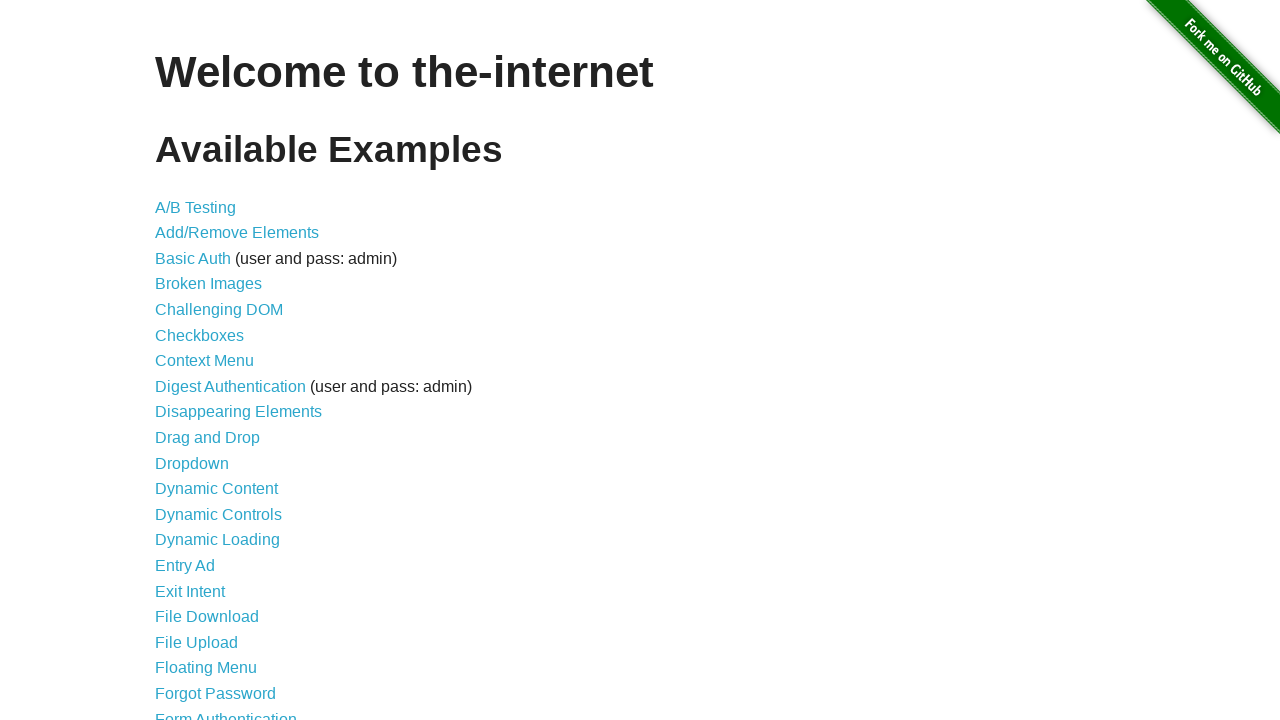

Navigated to homepage at https://the-internet.herokuapp.com/
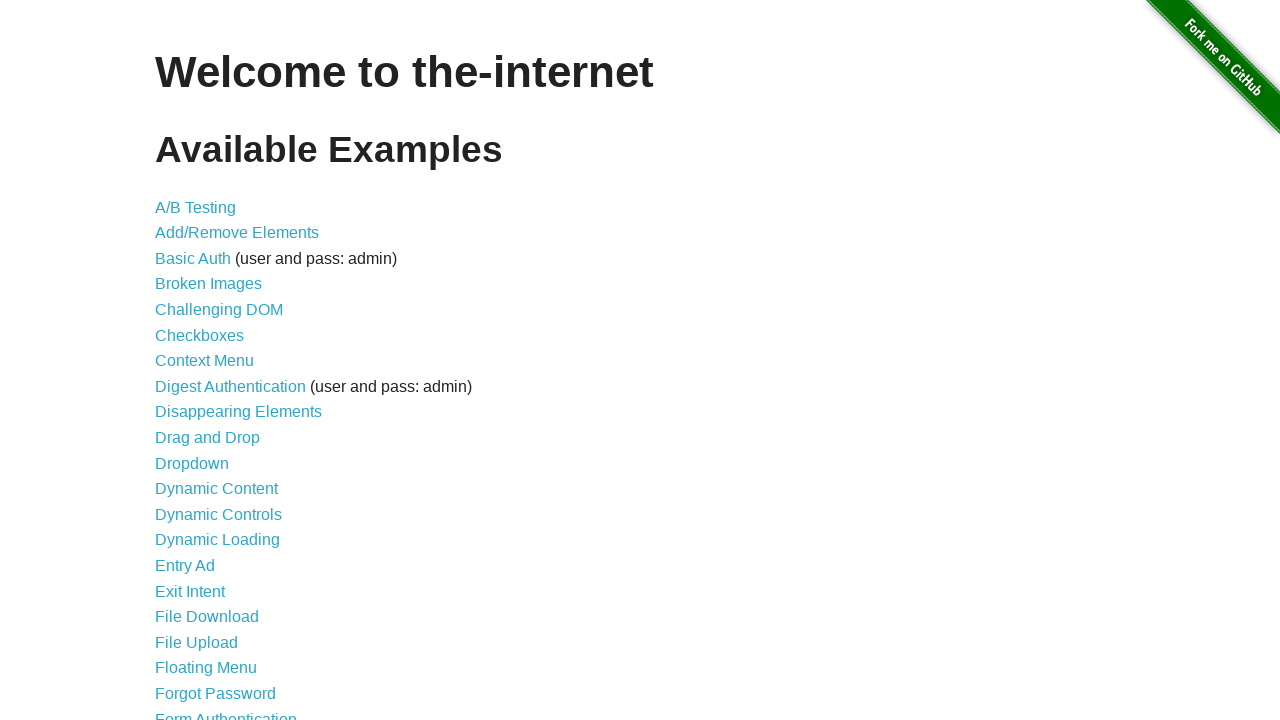

Clicked on Context Menu link at (204, 361) on text=Context Menu
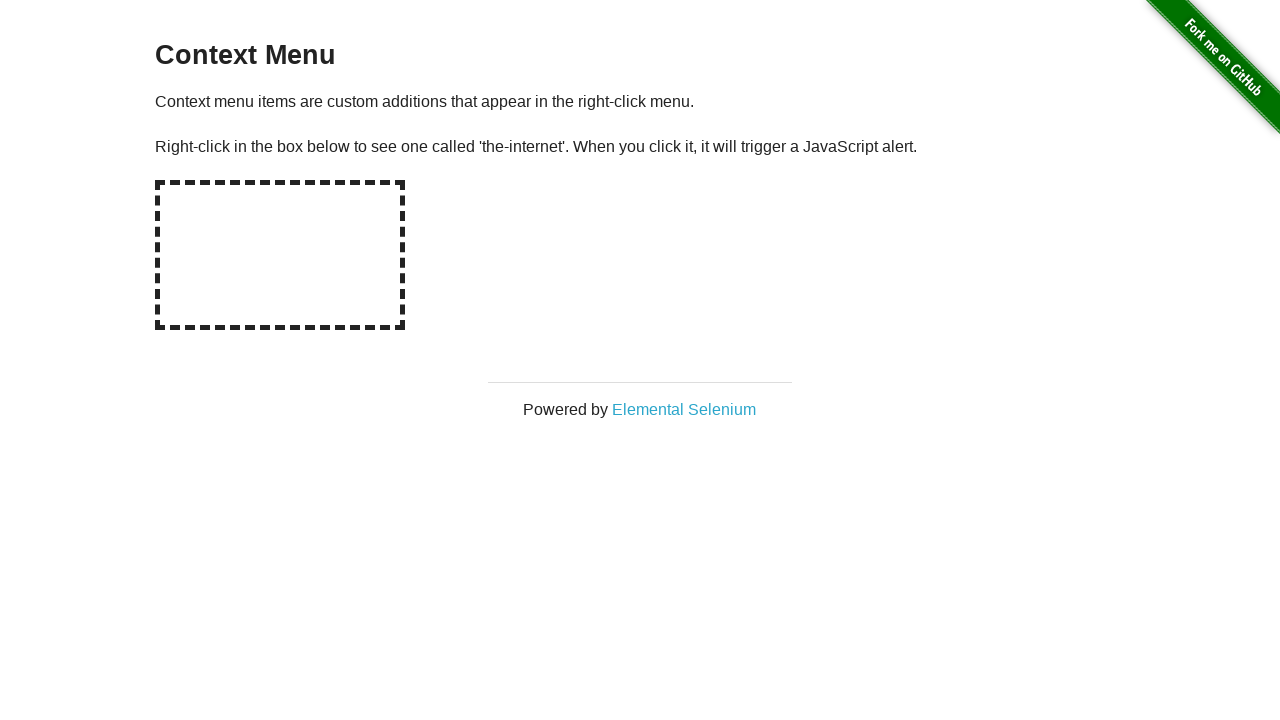

Verified context menu page loaded with expected text content
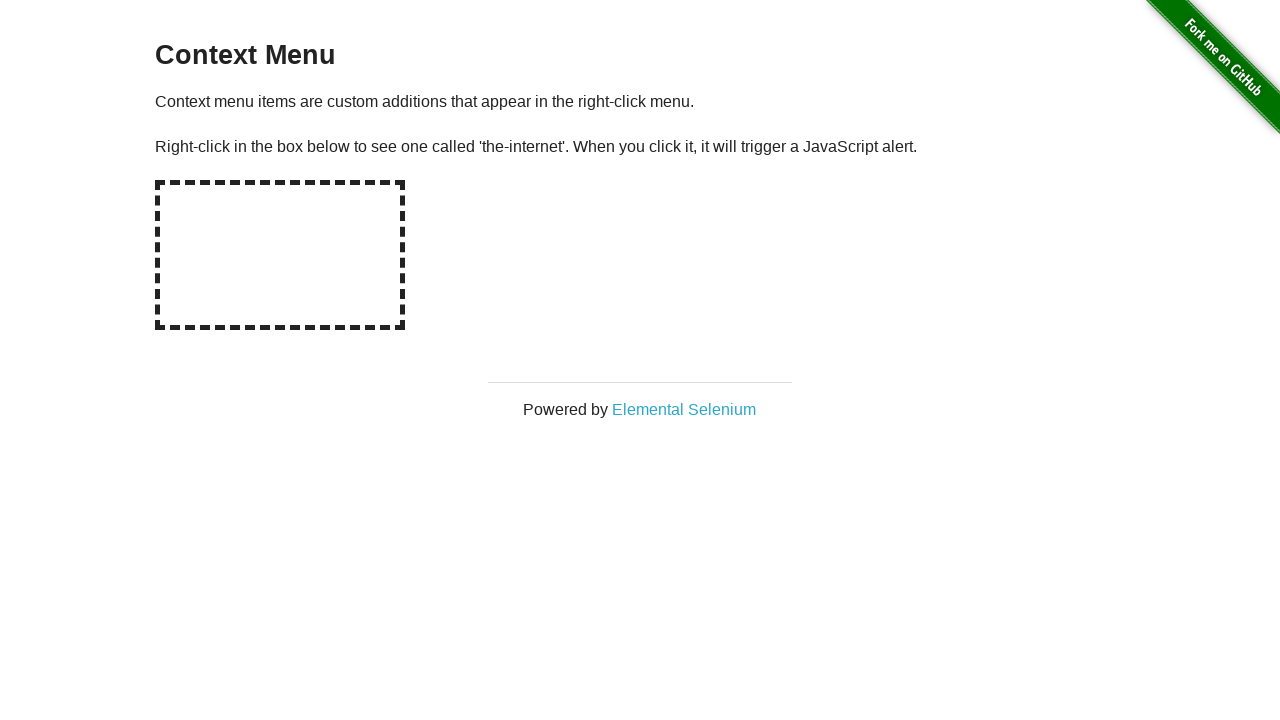

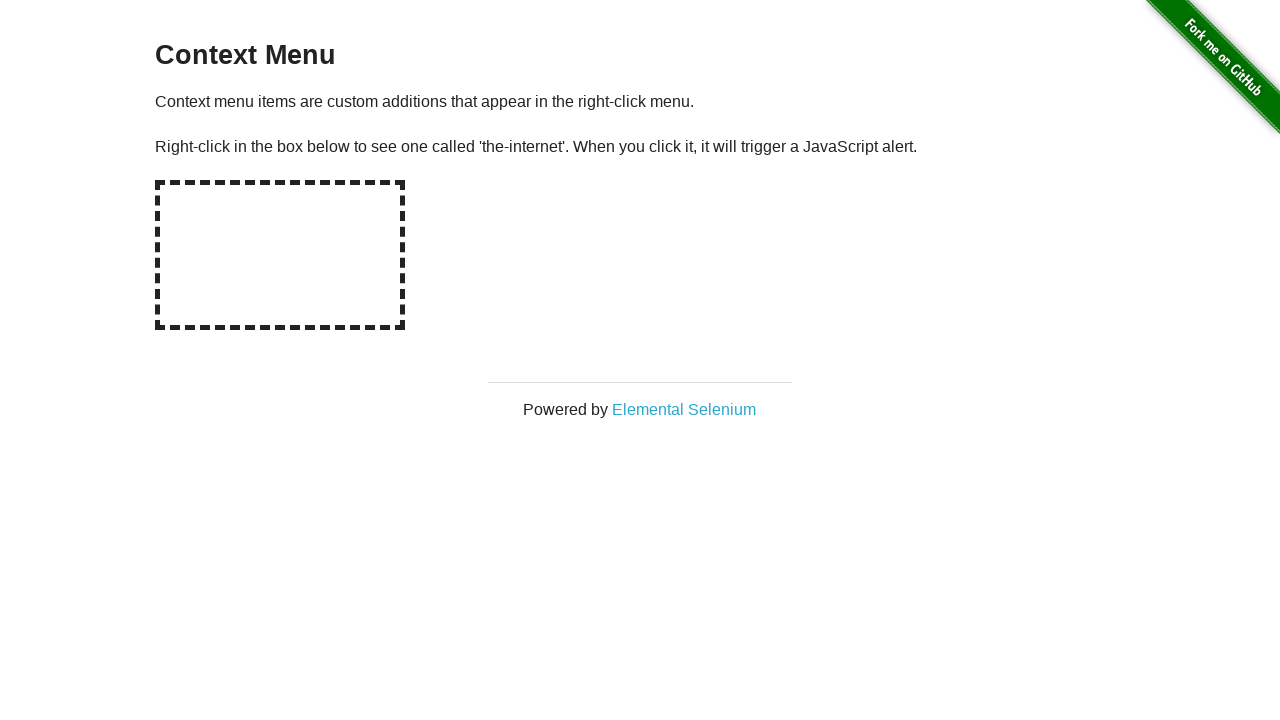